Runs an internet speed test by clicking the start button and waiting for results to be displayed

Starting URL: https://speedtest.cnlab.ch/en/

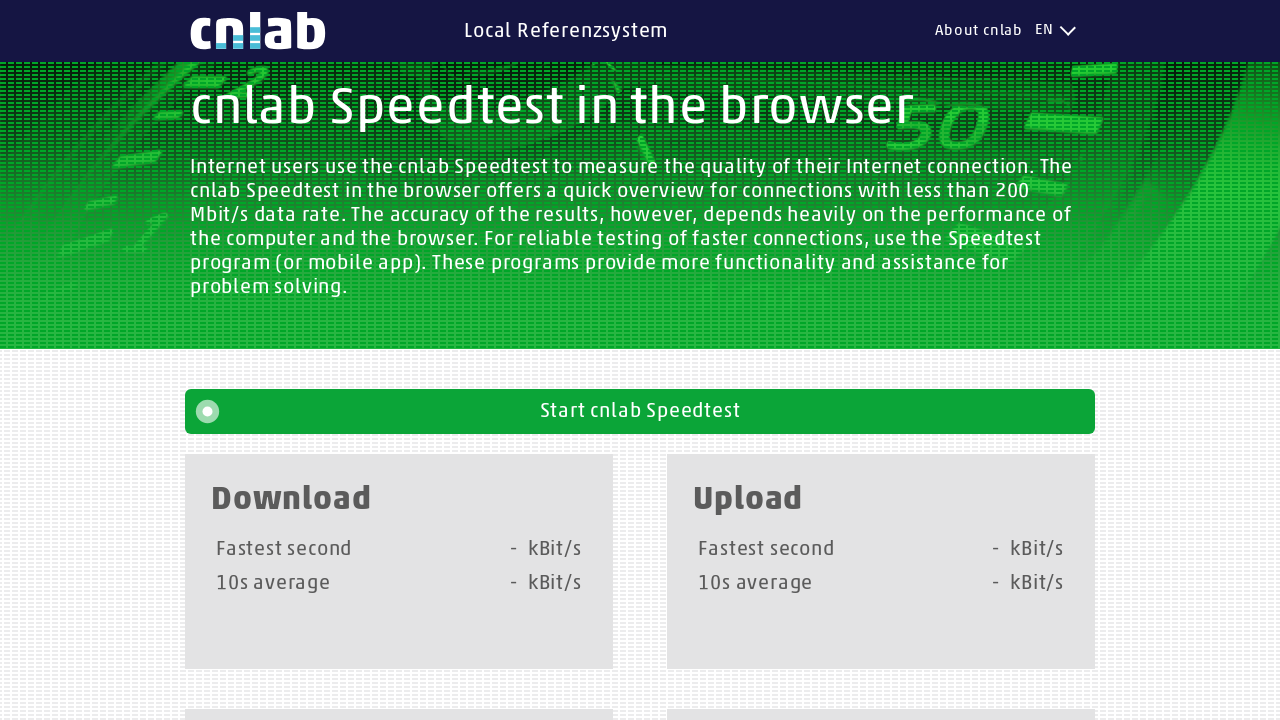

Clicked start button to begin speed test at (640, 411) on app-speedtest-start-button > div > div
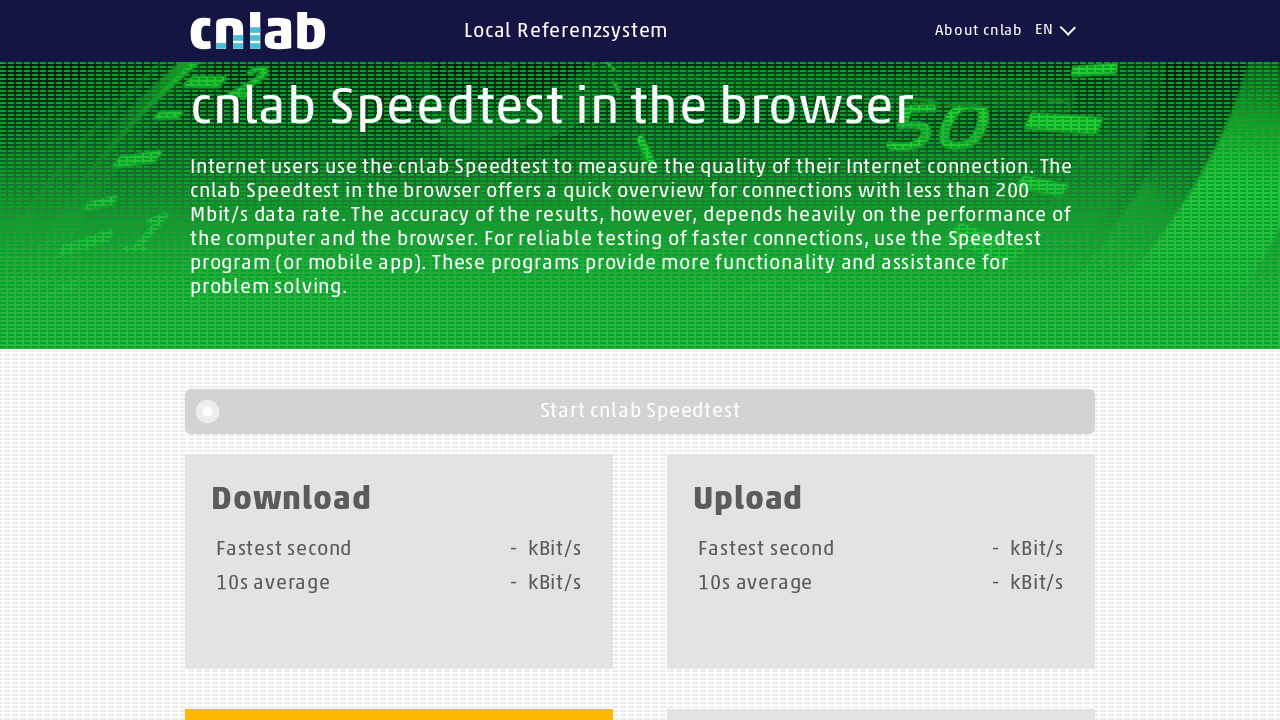

Waited 30 seconds for speed test to complete
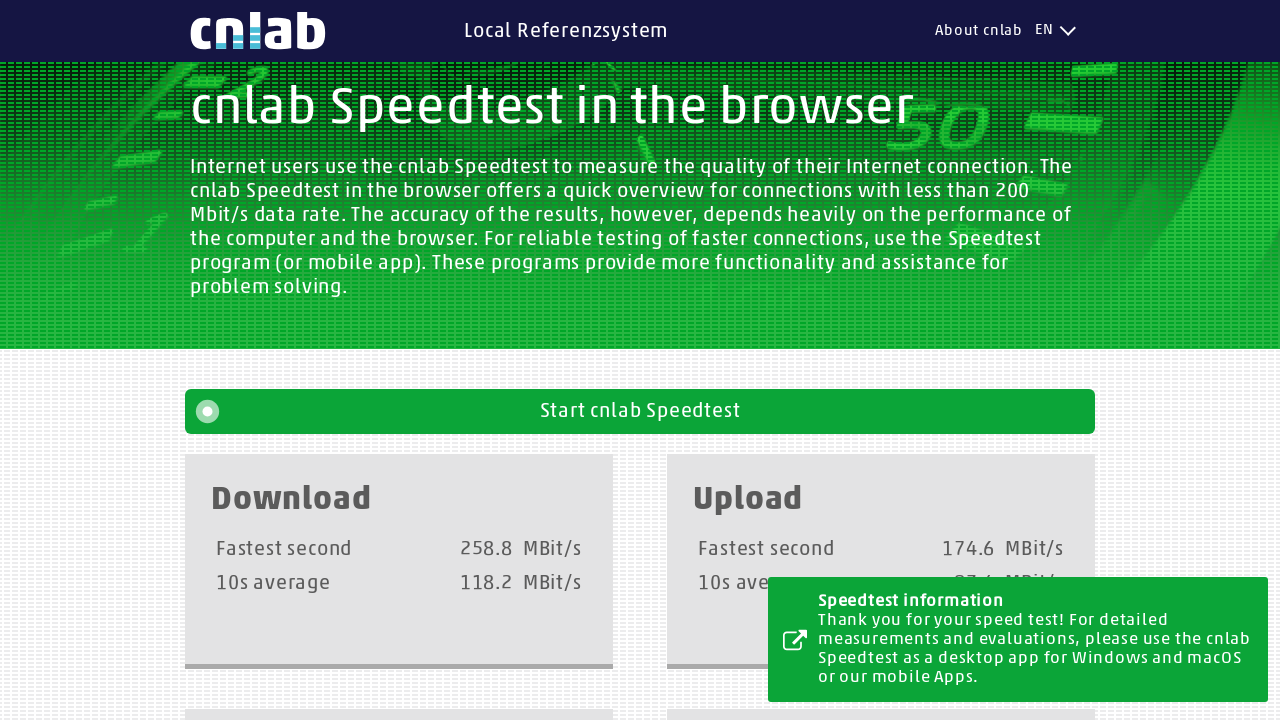

Download speed result became visible
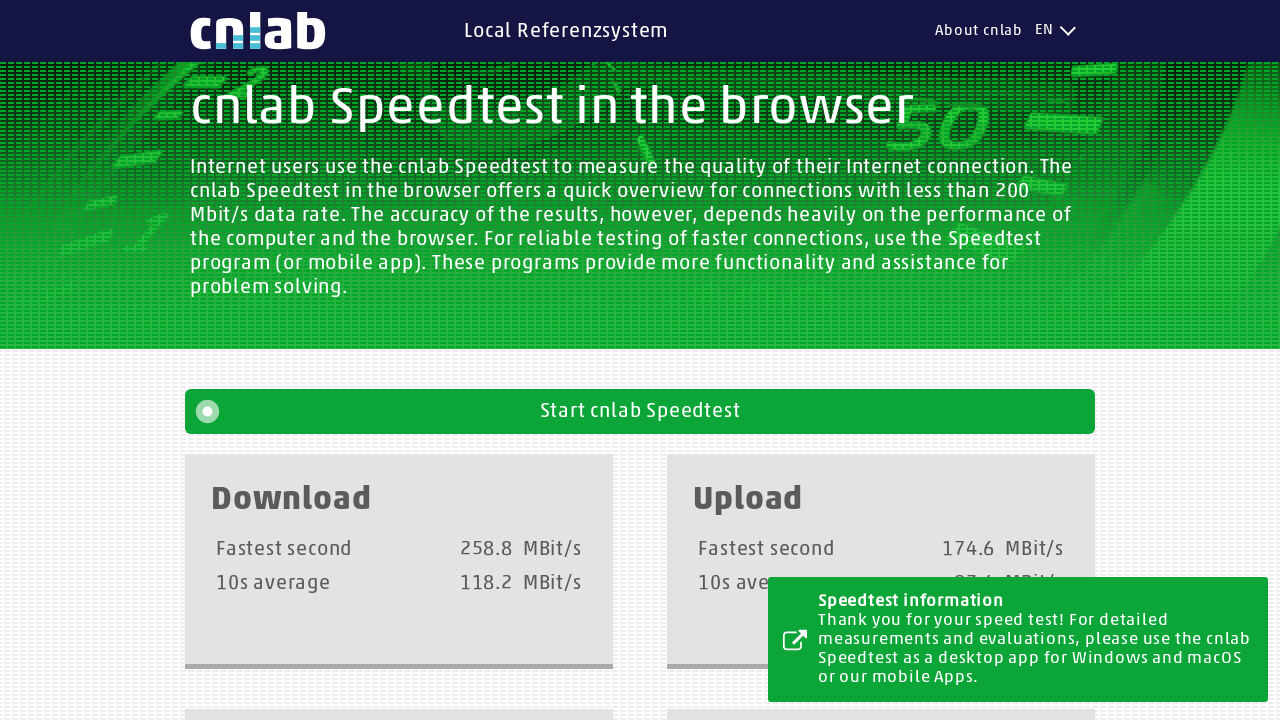

Upload speed result became visible
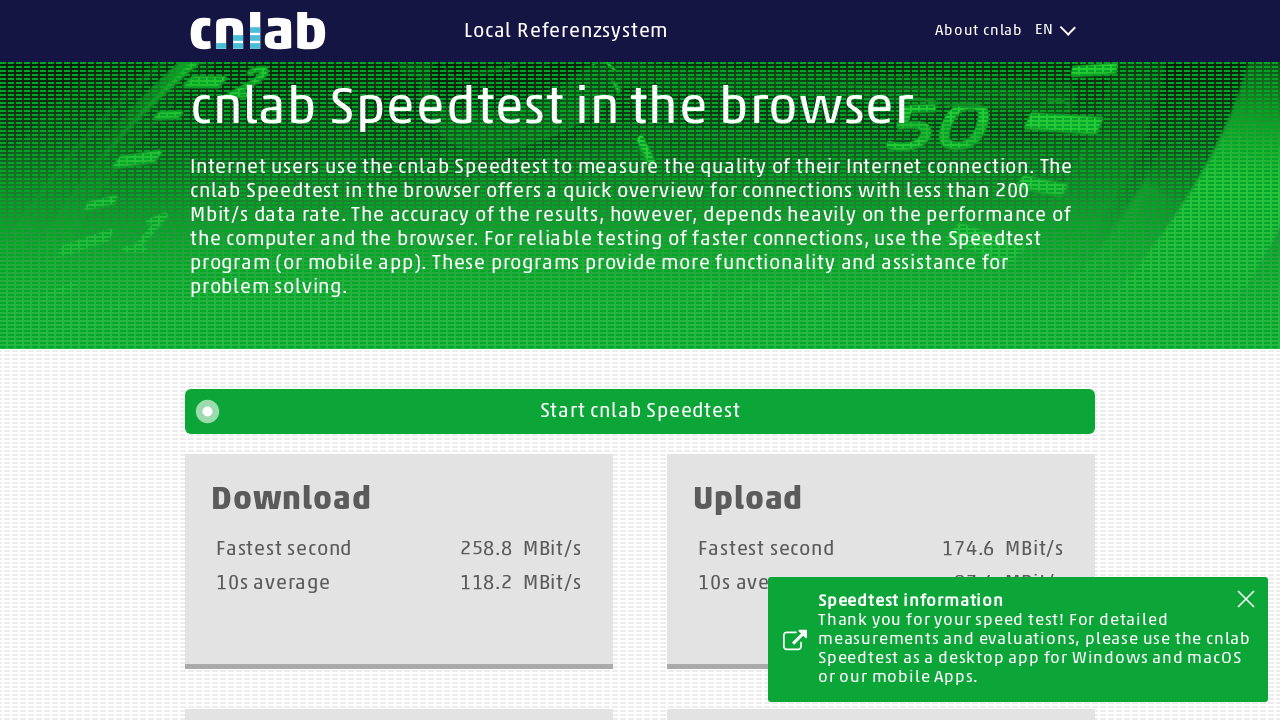

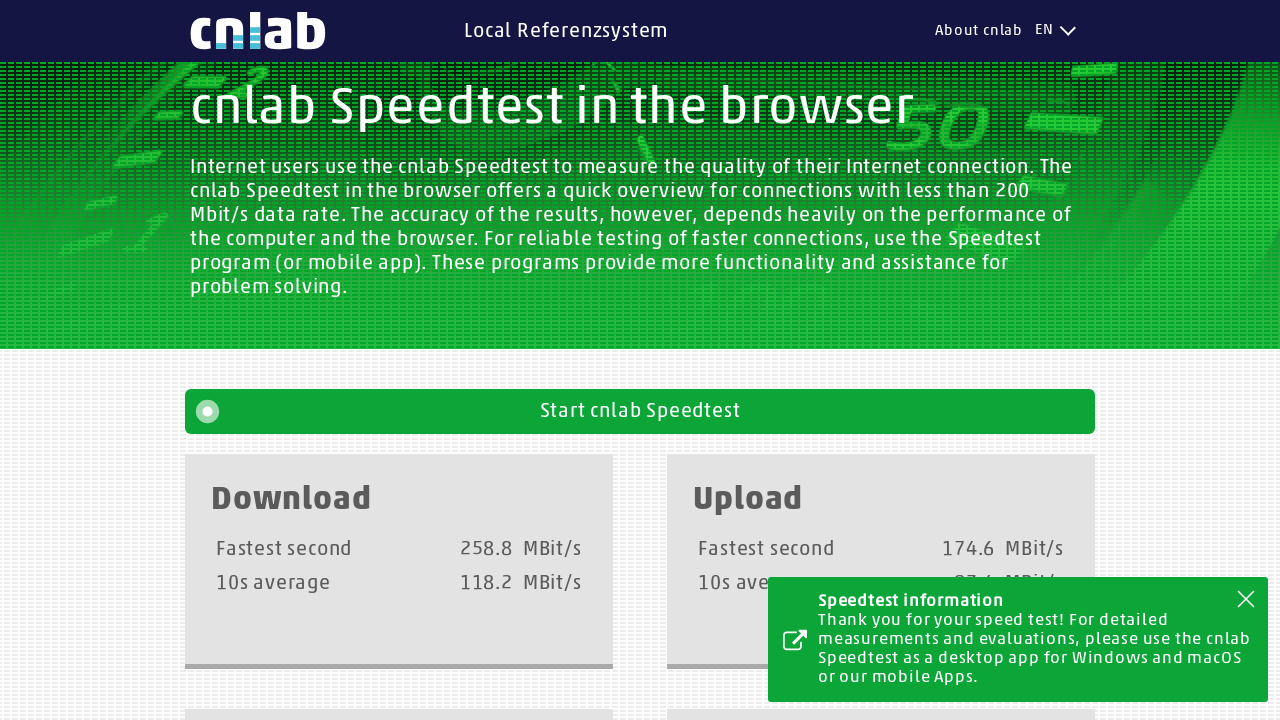